Tests the forgot password functionality by clicking the forgot password link, entering email and new password fields, and submitting the password reset form.

Starting URL: https://www.rahulshettyacademy.com/client

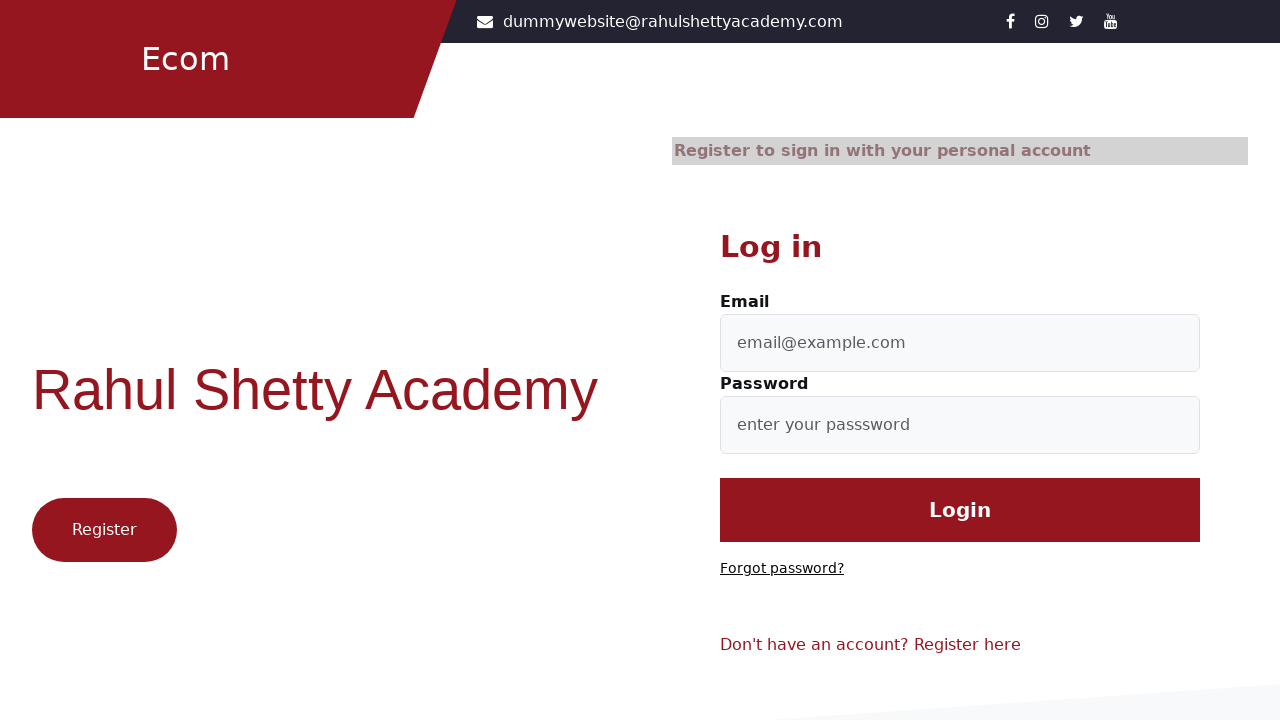

Clicked 'Forgot password?' link at (782, 569) on text=Forgot password?
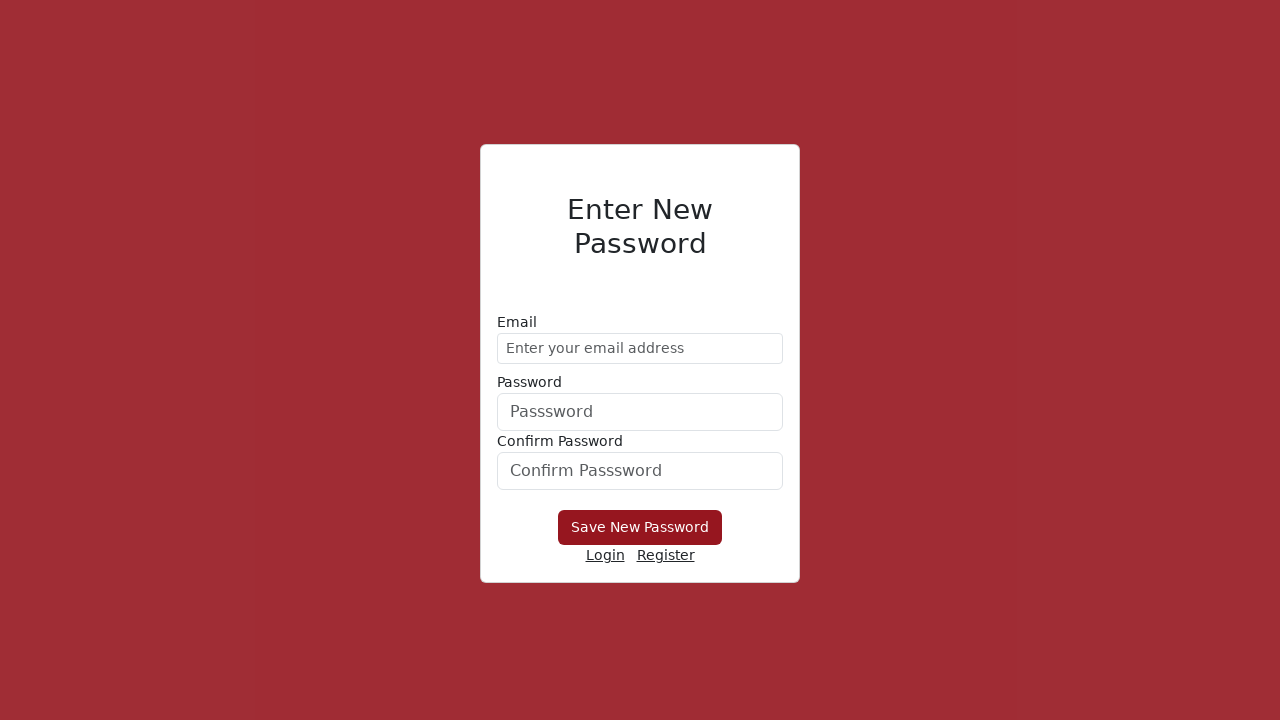

Entered email address 'testuser_reset@gmail.com' in reset form on (//div/input)[1]
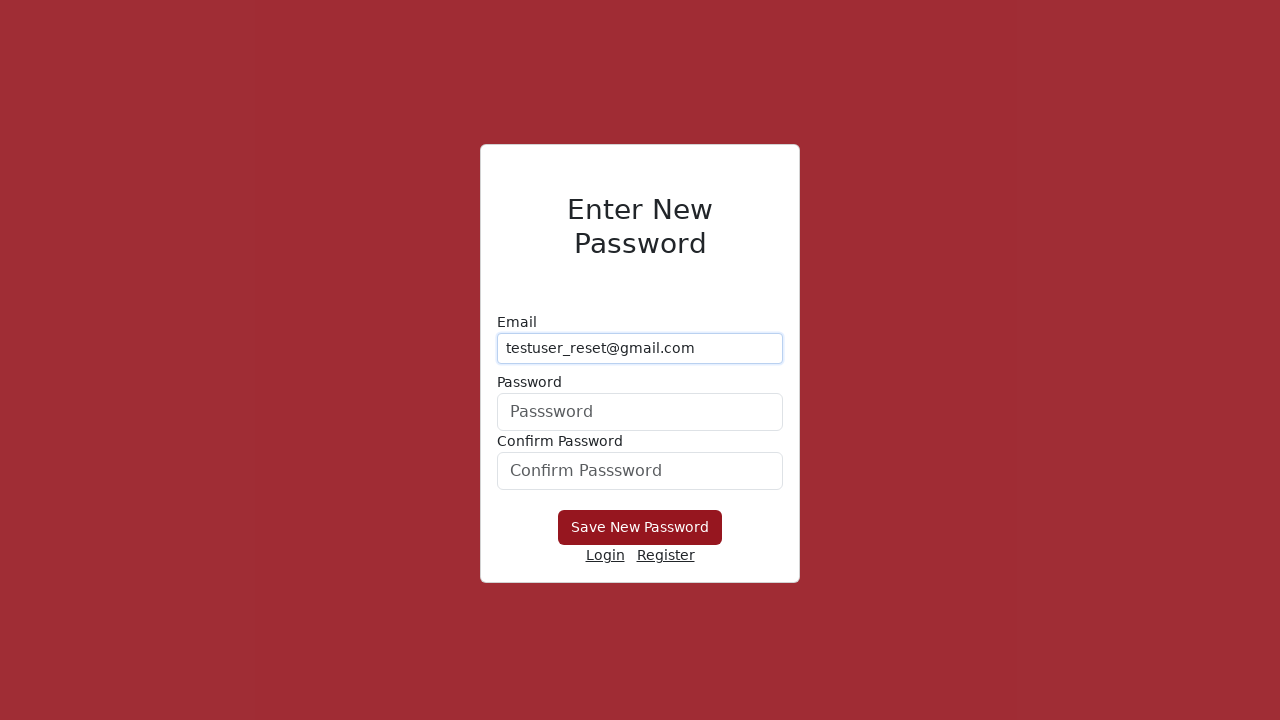

Entered new password 'NewPass456' on (//div/input)[2]
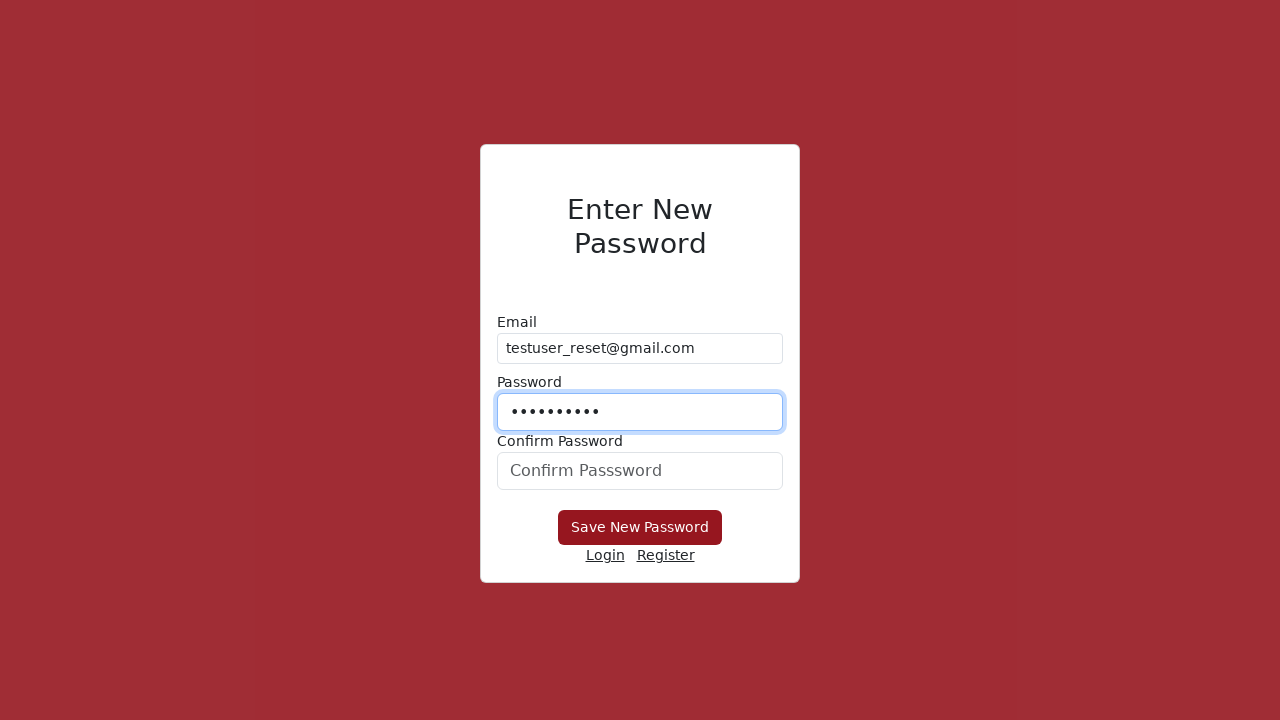

Confirmed new password 'NewPass456' on #confirmPassword
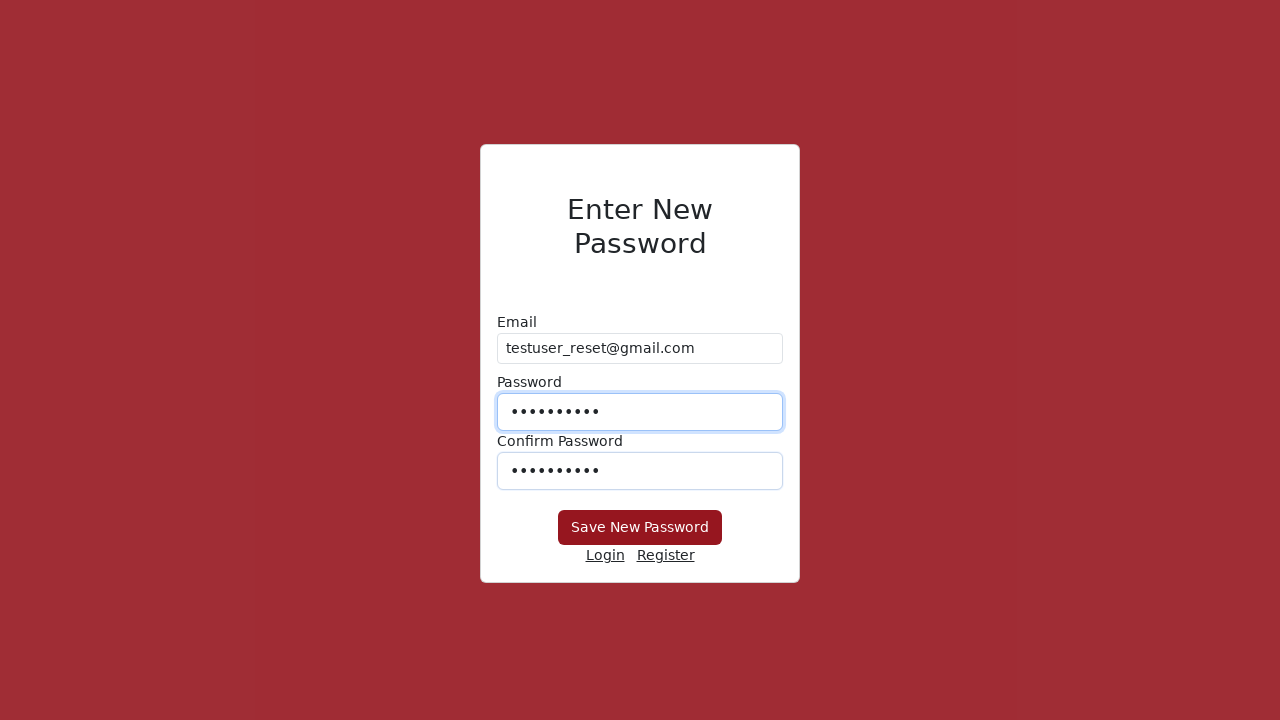

Waited for form to be ready
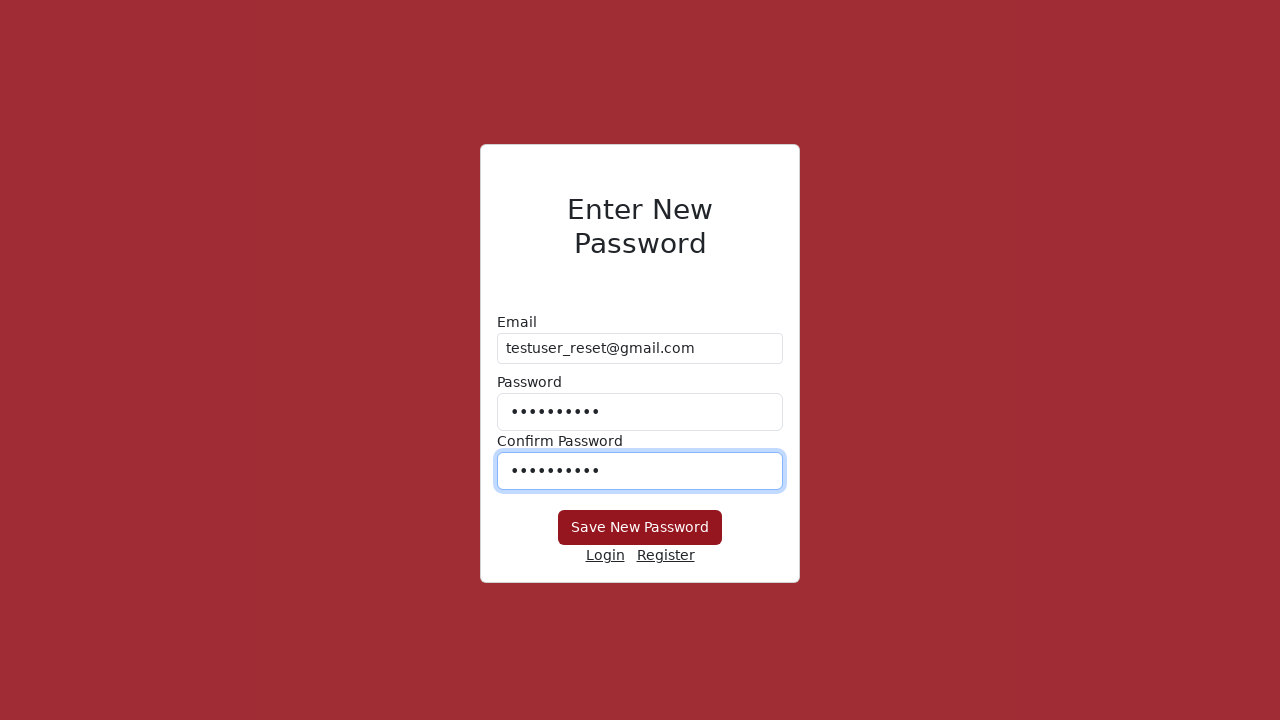

Clicked 'Save New Password' button to submit password reset form at (640, 528) on button:has-text('Save New Password')
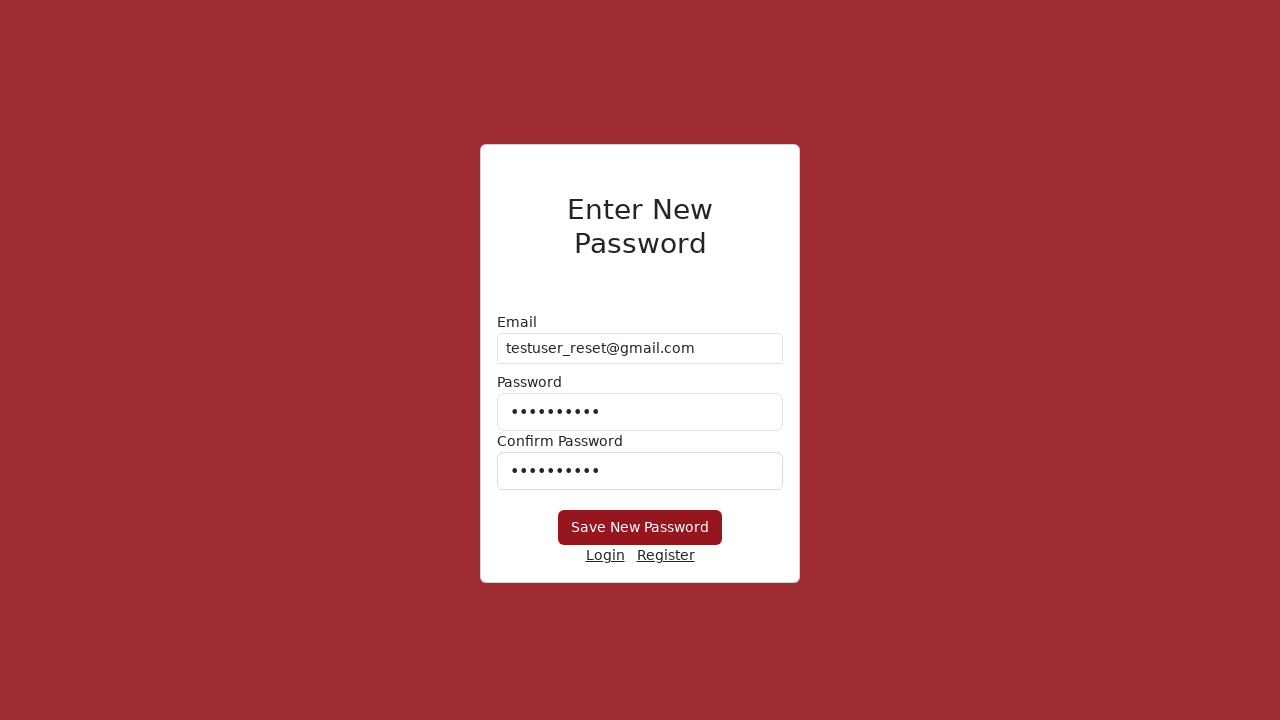

Waited for password reset response
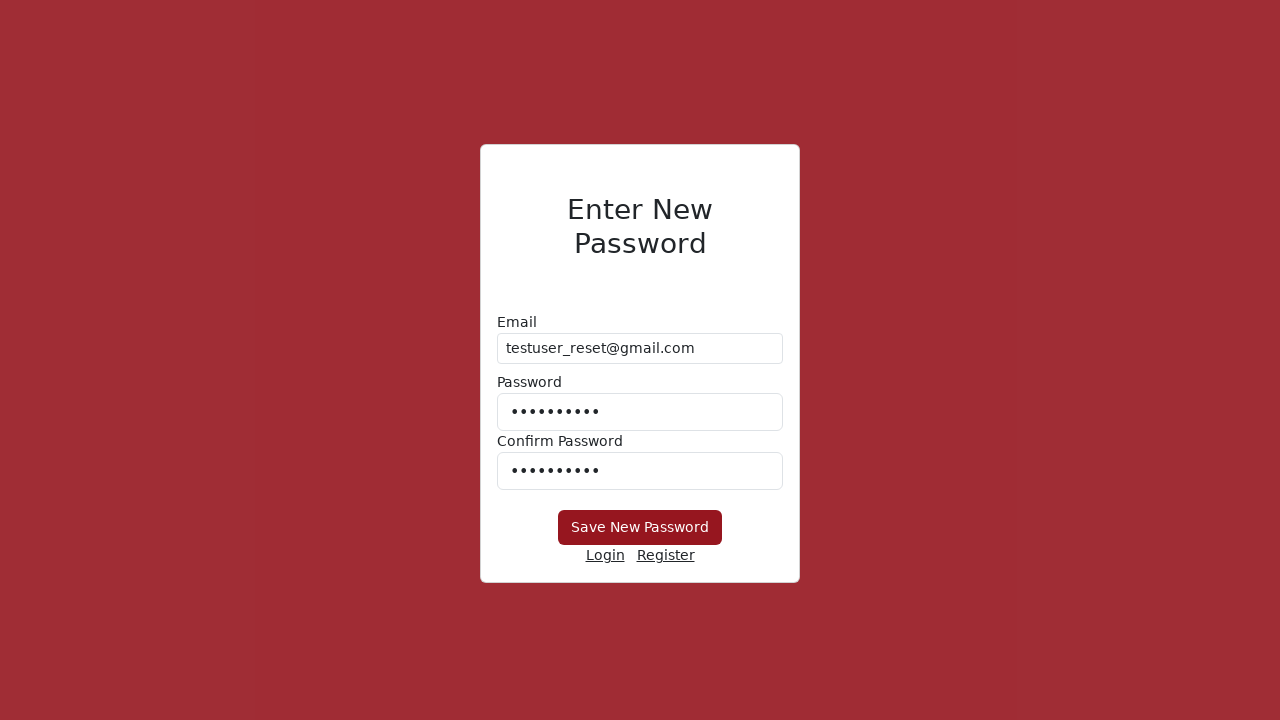

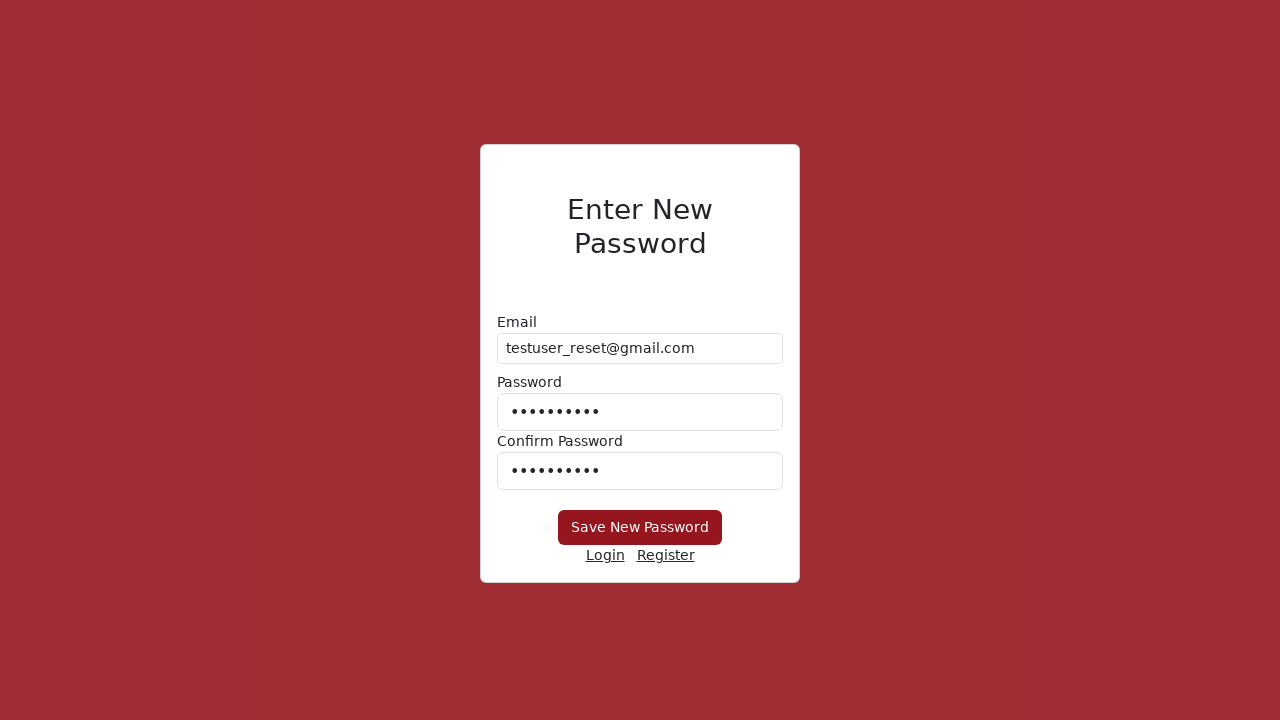